Tests navigation across multiple pages of the IT Step Academy website, verifying page titles for the about page, education forms page, and QA testing courses page.

Starting URL: https://itstep.dp.ua/about-academy

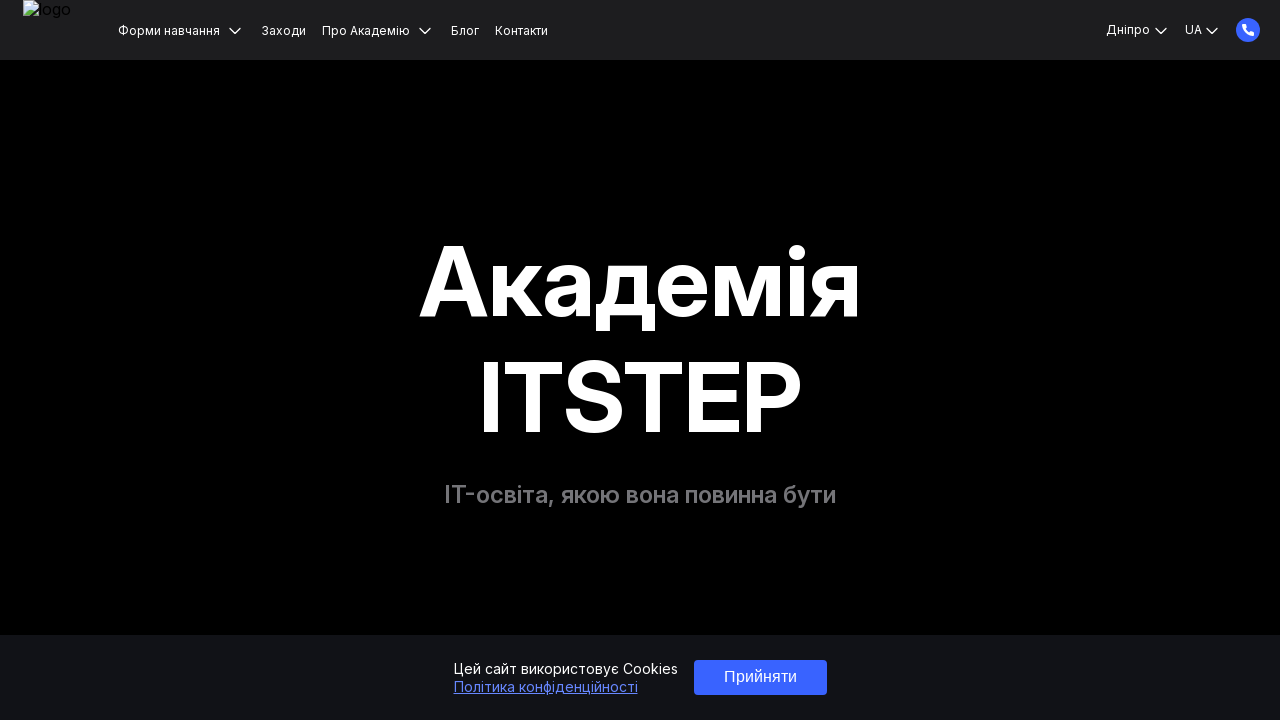

Waited for about-academy page to load (domcontentloaded)
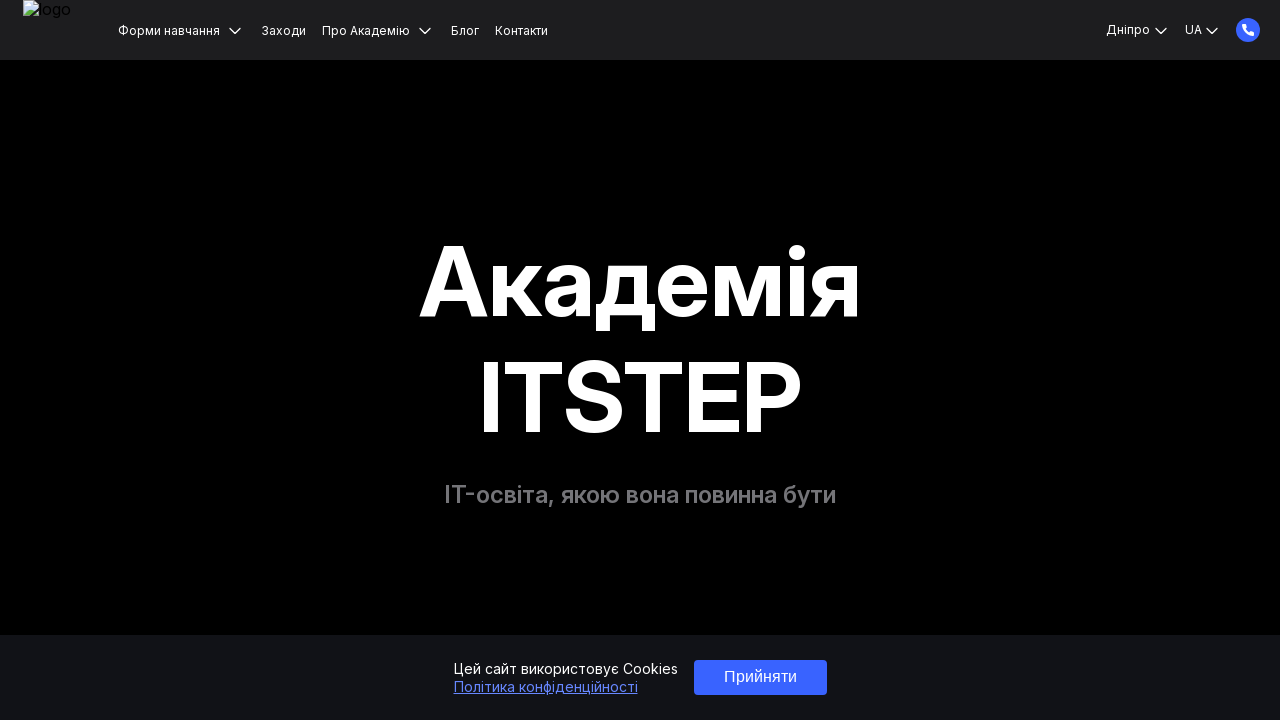

Retrieved title of about-academy page: ᐅ Про Академію | ITSTEP Дніпро
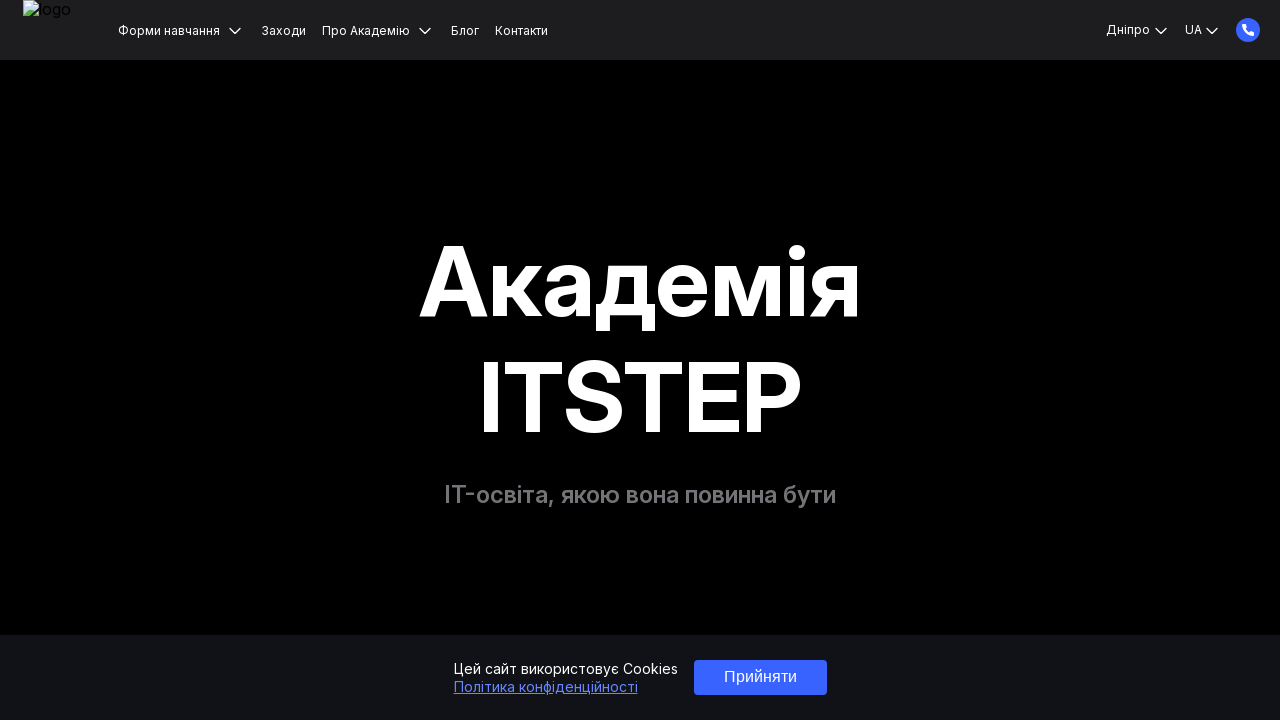

Navigated to forms of education page (https://itstep.dp.ua/formy-obucheniya/)
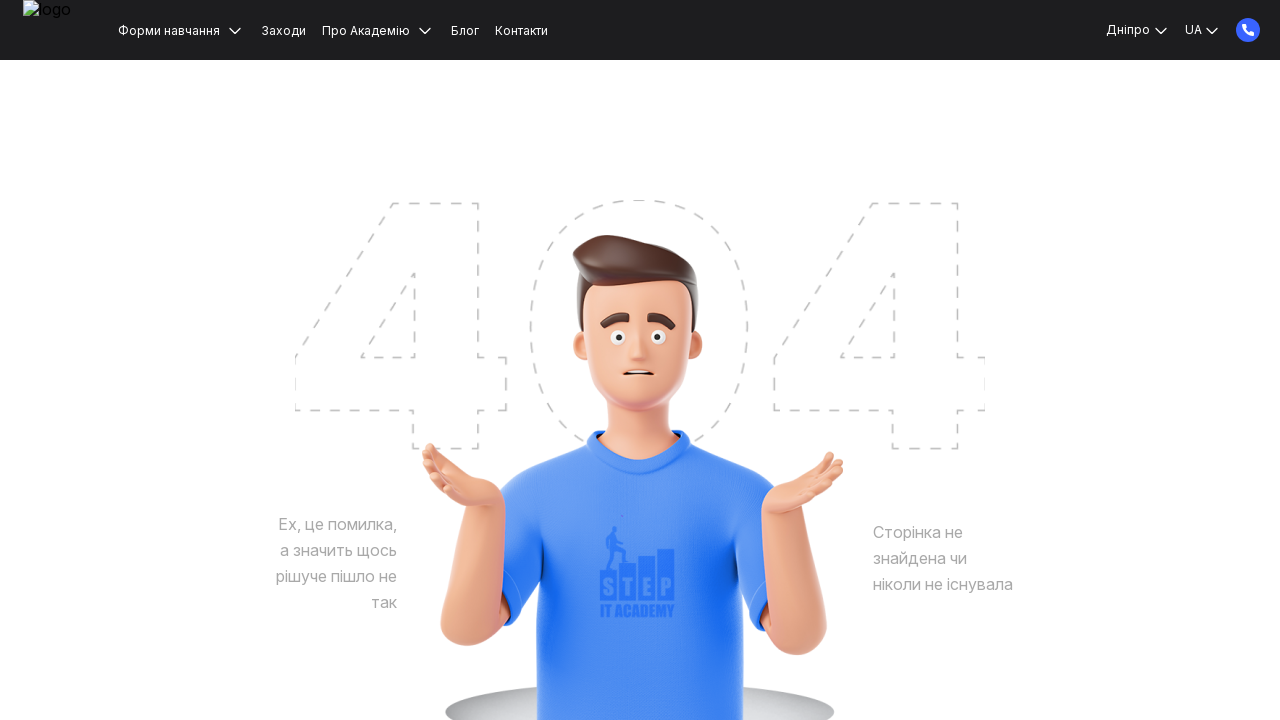

Waited for forms of education page to load (domcontentloaded)
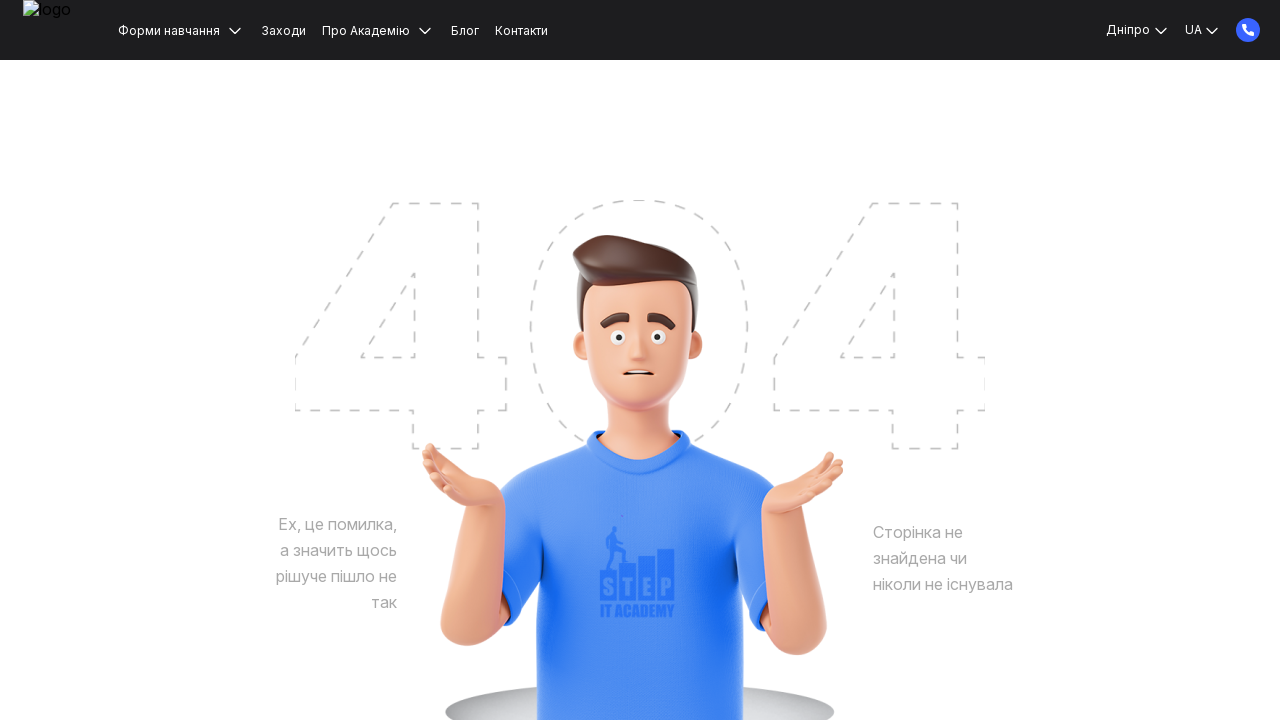

Retrieved title of forms of education page: 
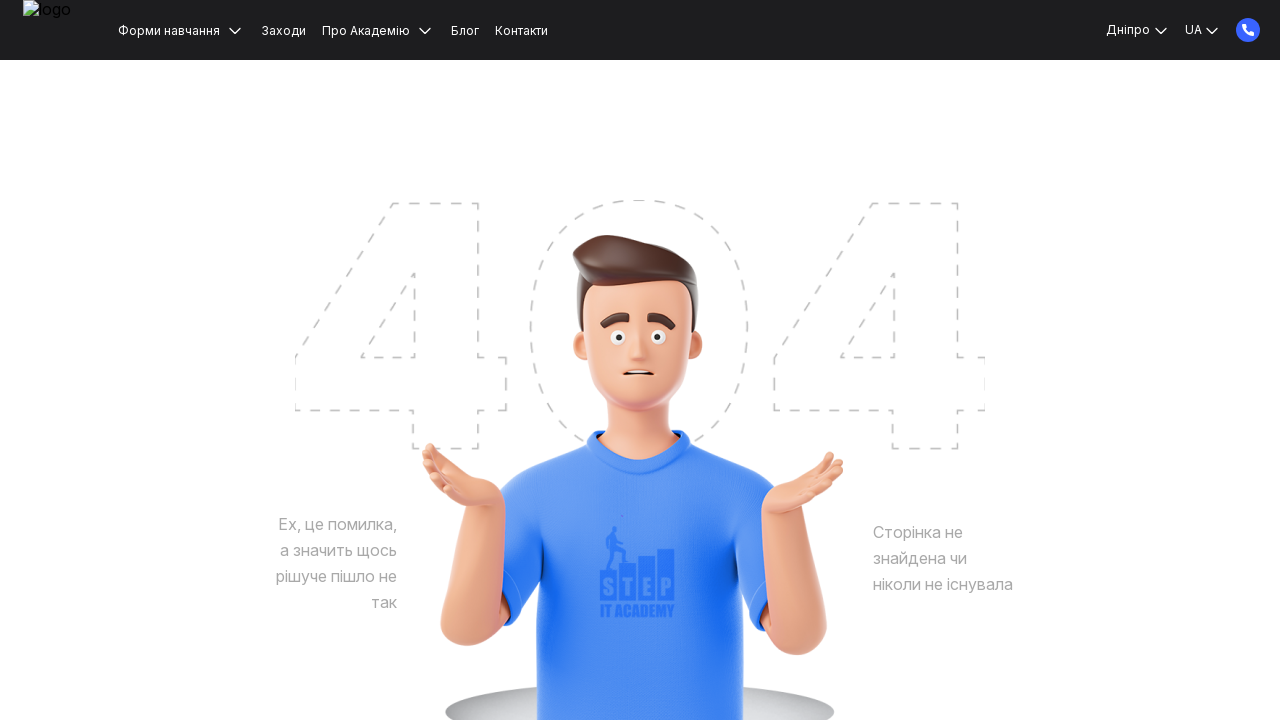

Navigated to QA testing courses page (https://itstep.dp.ua/testirovanie-po-qa/)
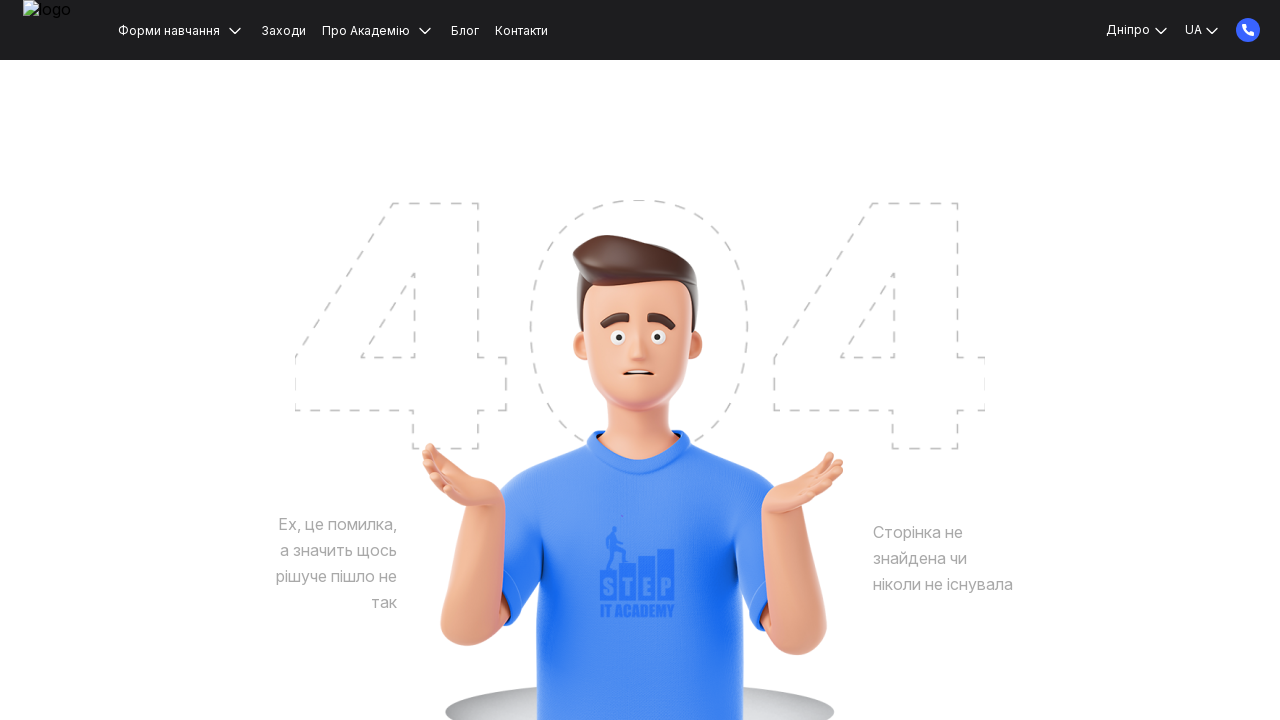

Waited for QA testing courses page to load (domcontentloaded)
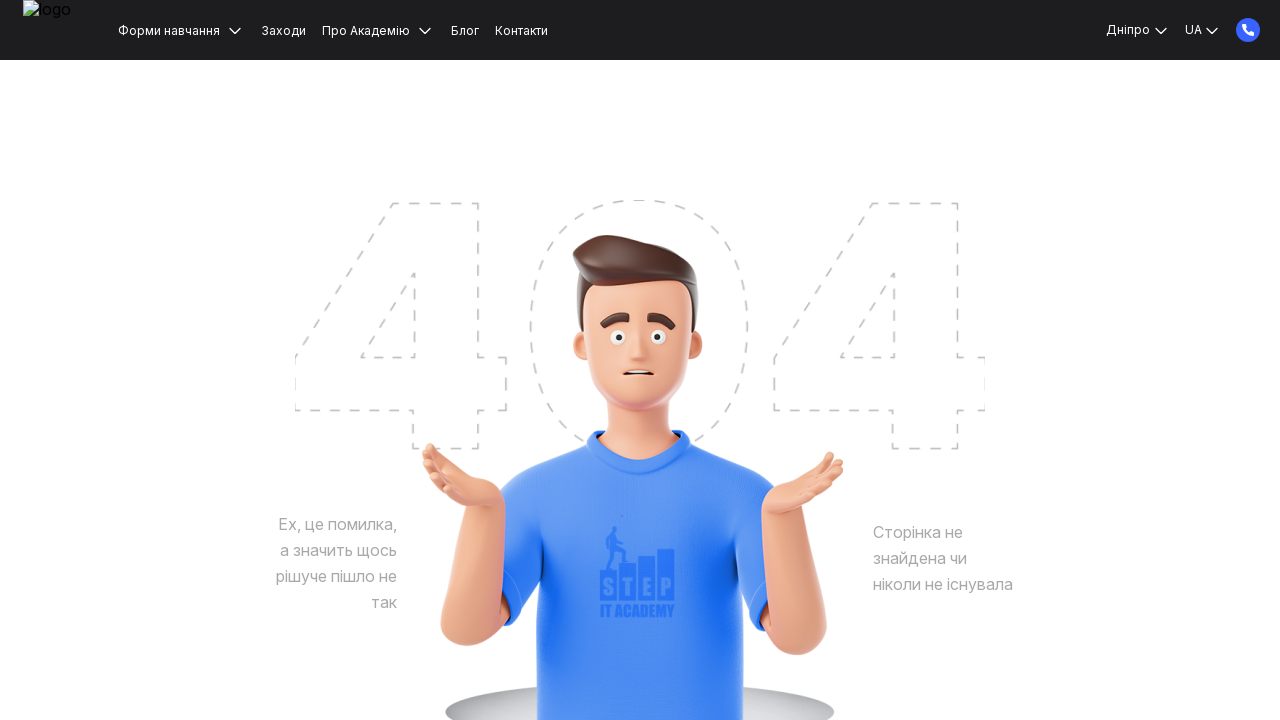

Retrieved title of QA testing courses page: 
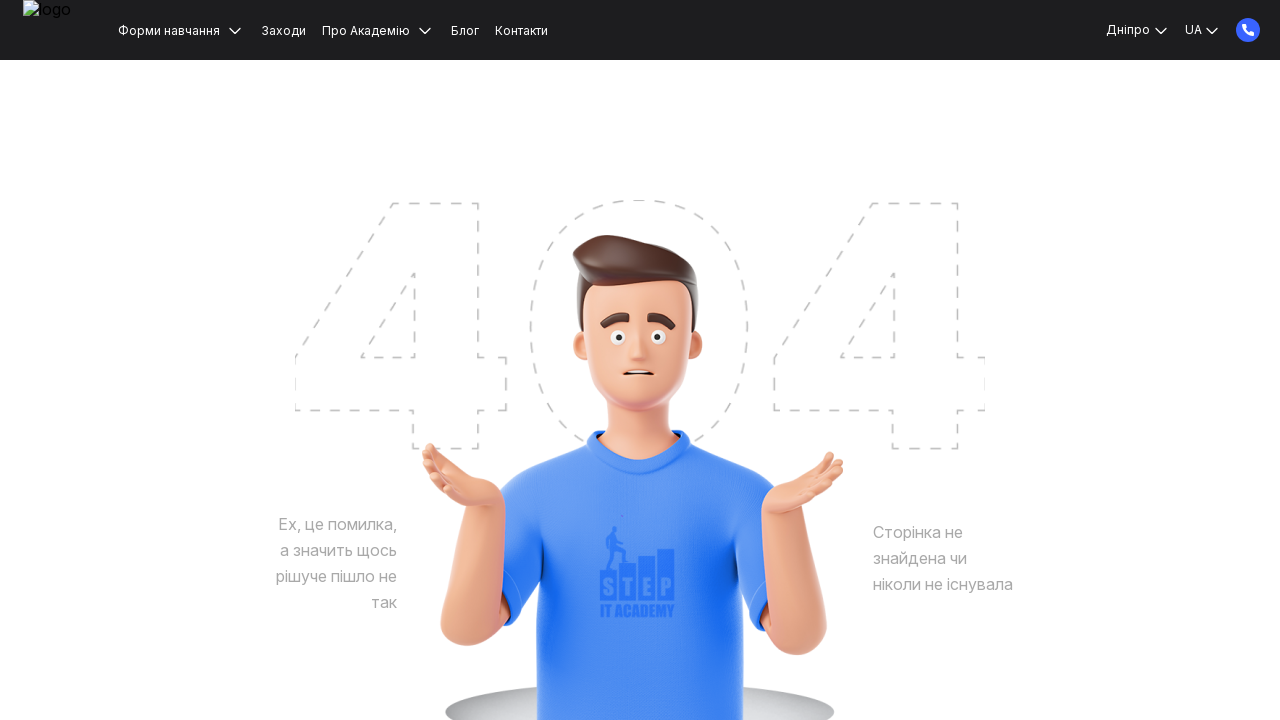

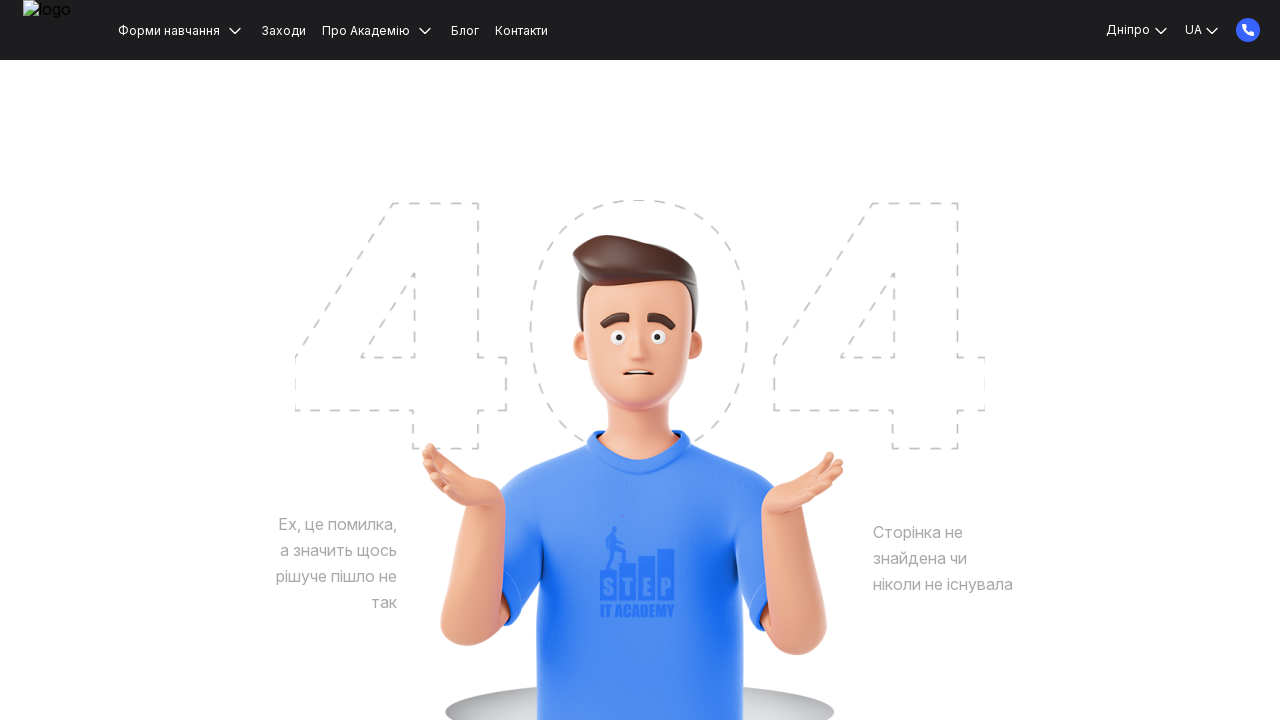